Tests multiple window handling by navigating to the Multiple Windows page, clicking a link that opens a new window, and switching between browser windows.

Starting URL: http://the-internet.herokuapp.com

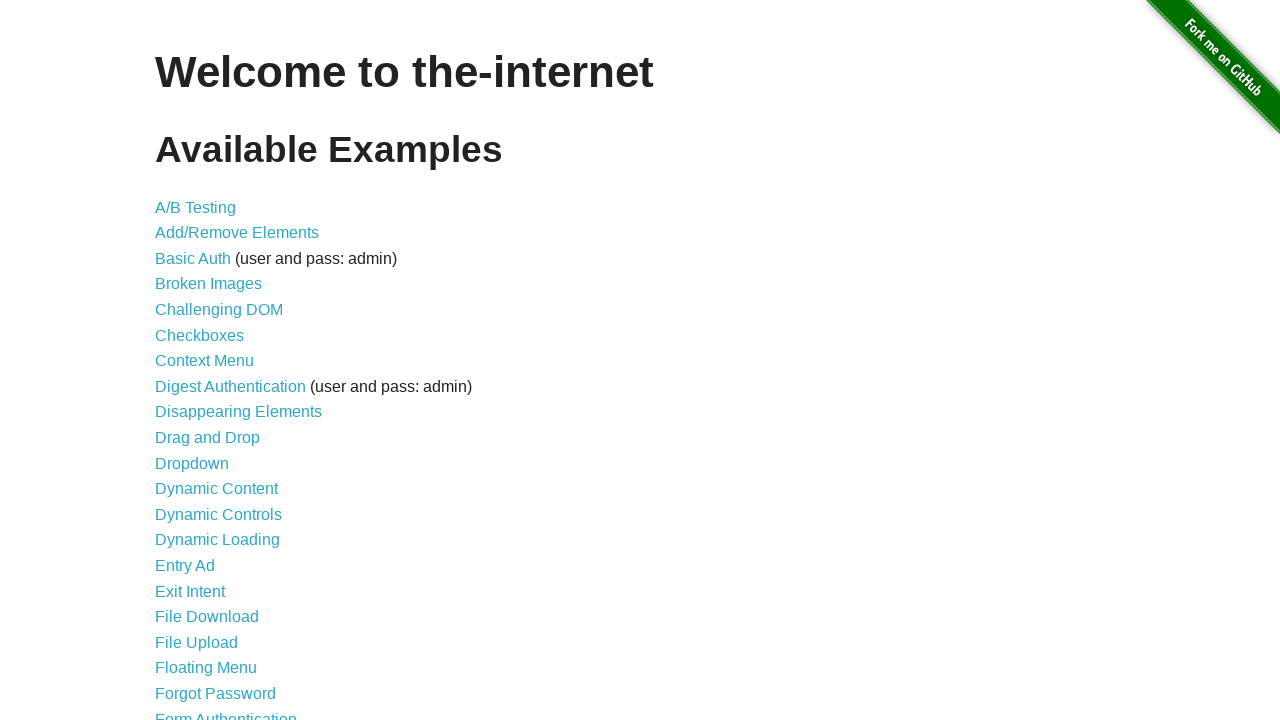

Clicked on 'Multiple Windows' link to navigate to the test page at (218, 369) on xpath=//a[normalize-space()='Multiple Windows']
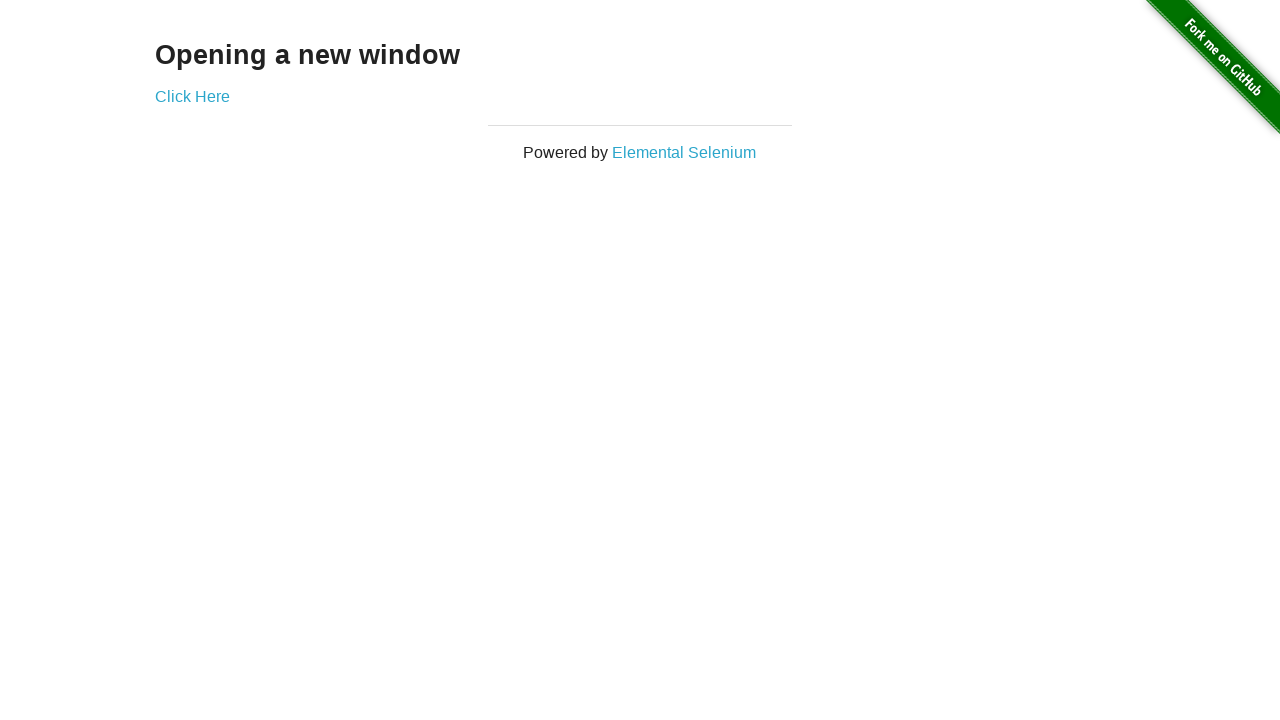

Waited for 'Click Here' link to be available on the Multiple Windows page
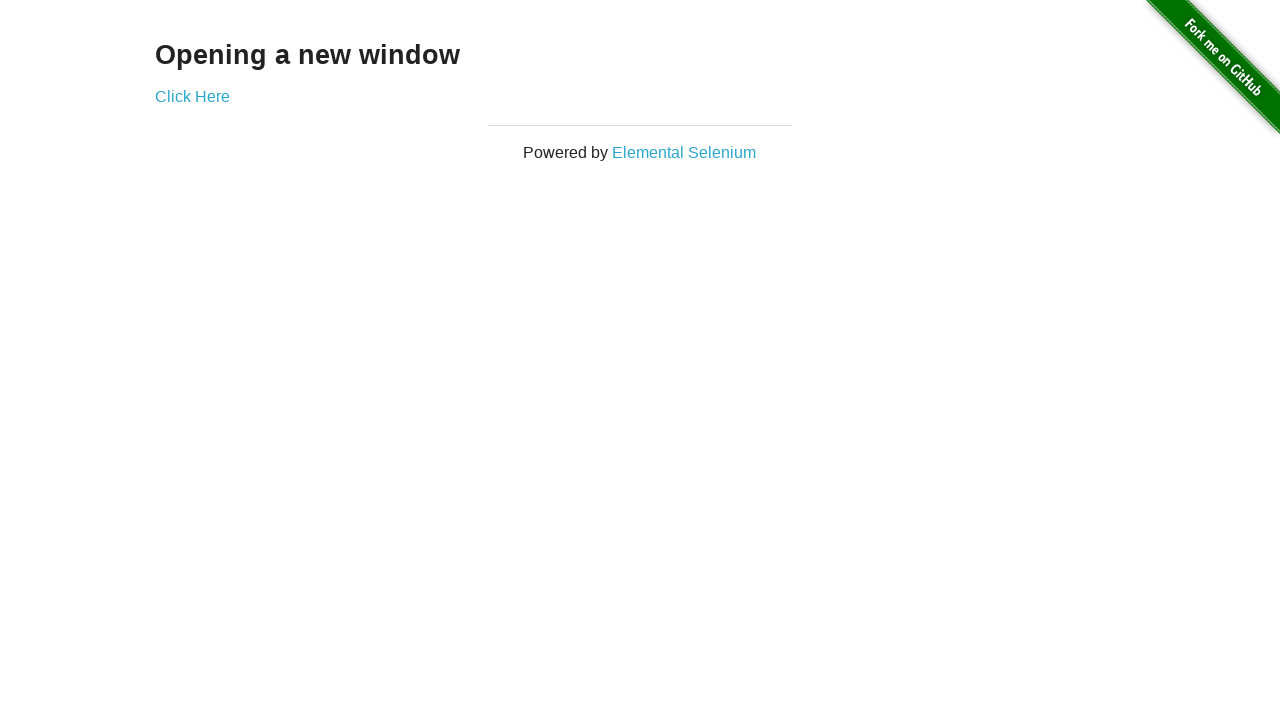

Clicked 'Click Here' link to open a new window at (192, 96) on xpath=//a[normalize-space()='Click Here']
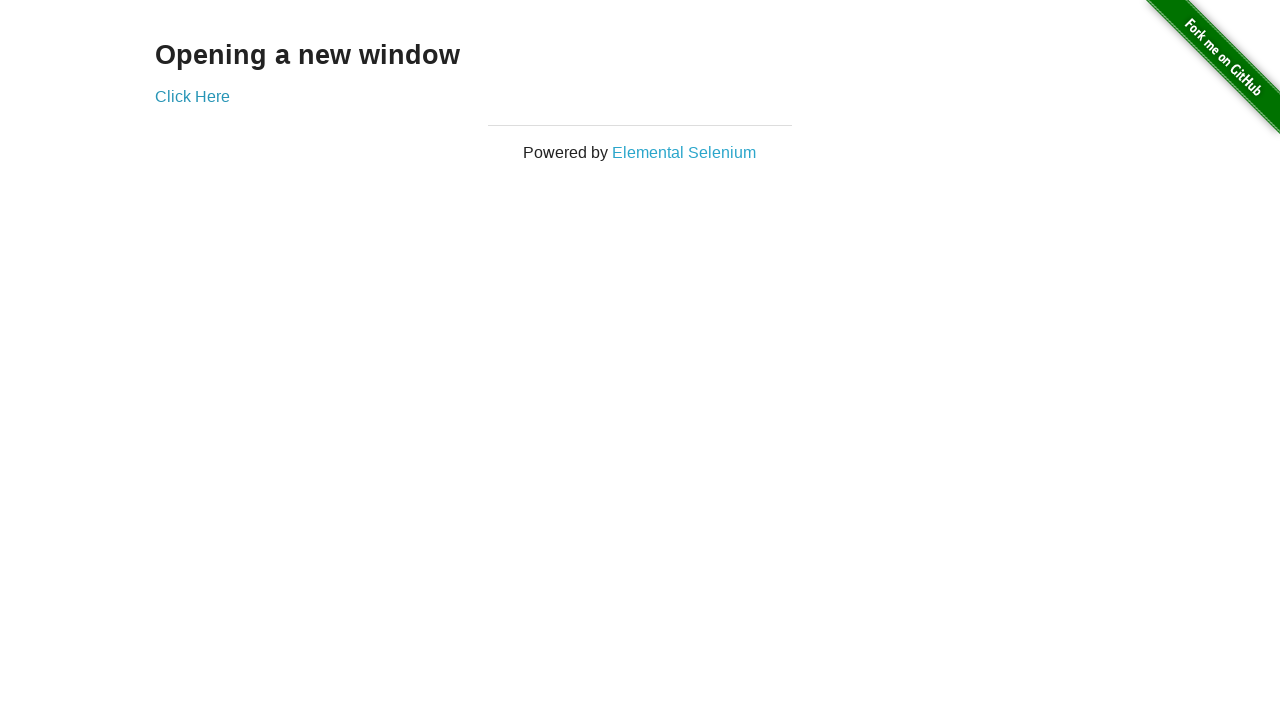

Waited 1 second for the new window to fully open
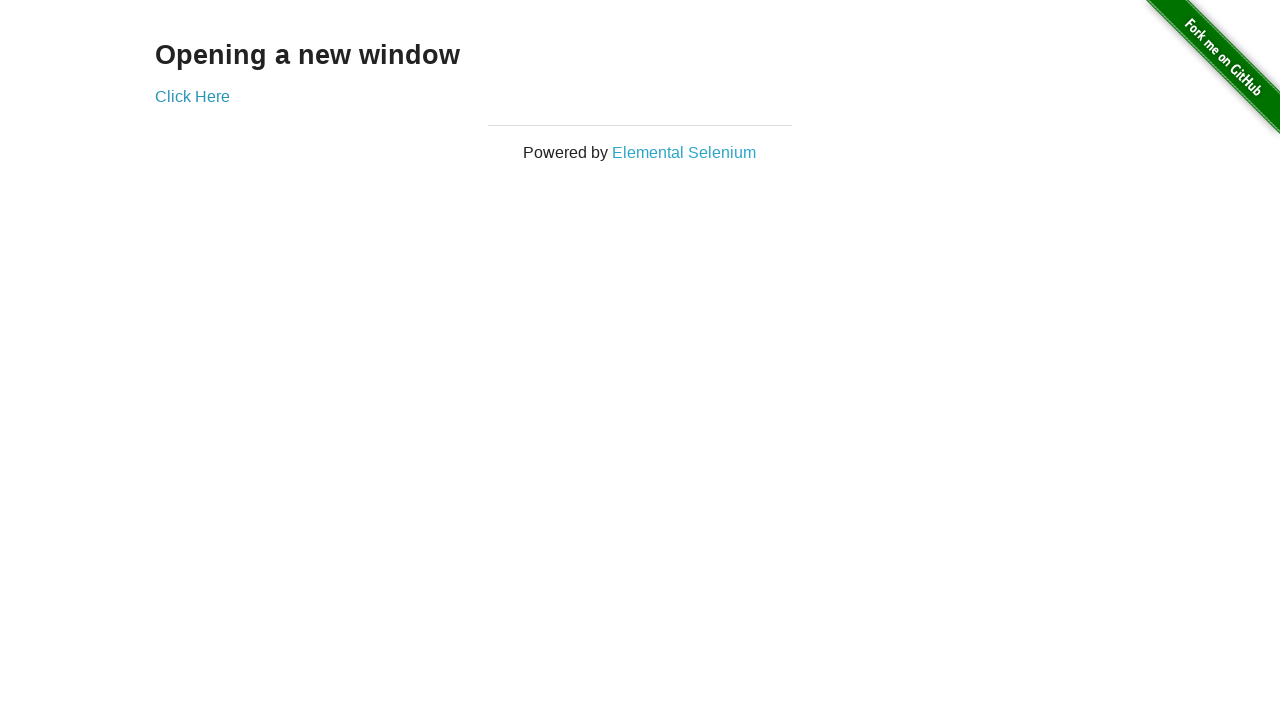

Retrieved all open pages from the browser context
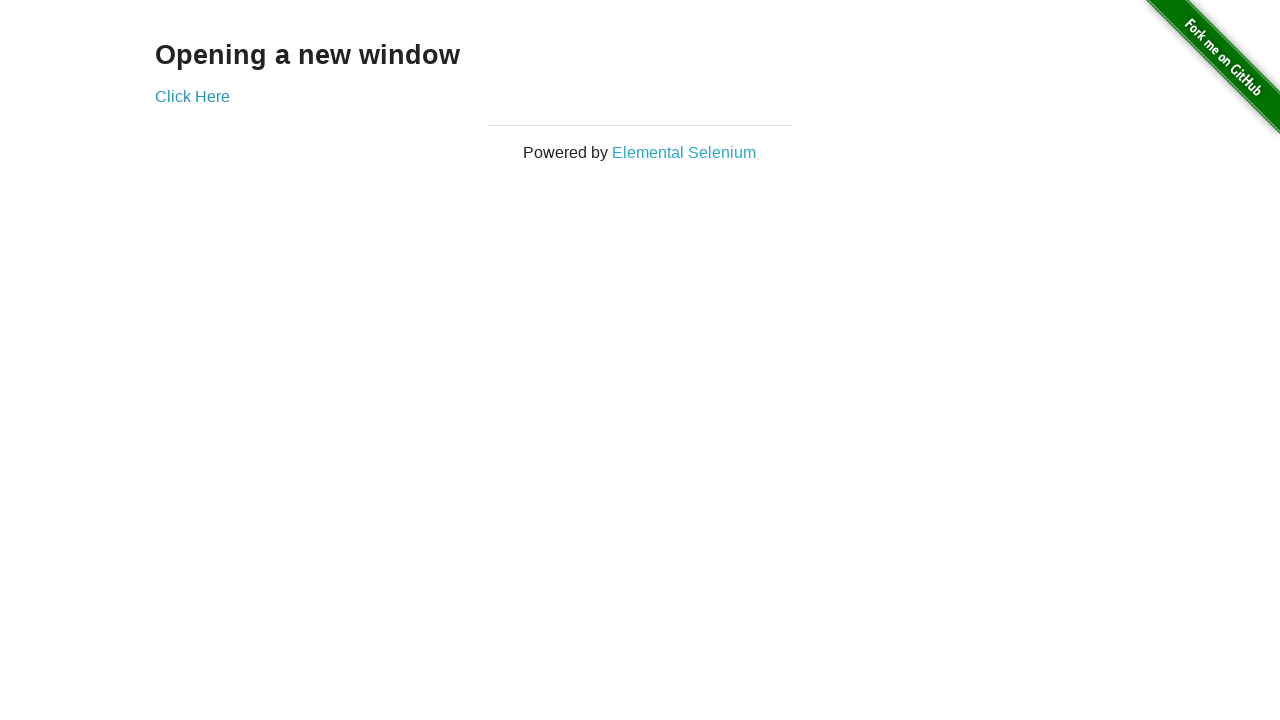

Logged number of open windows: 2
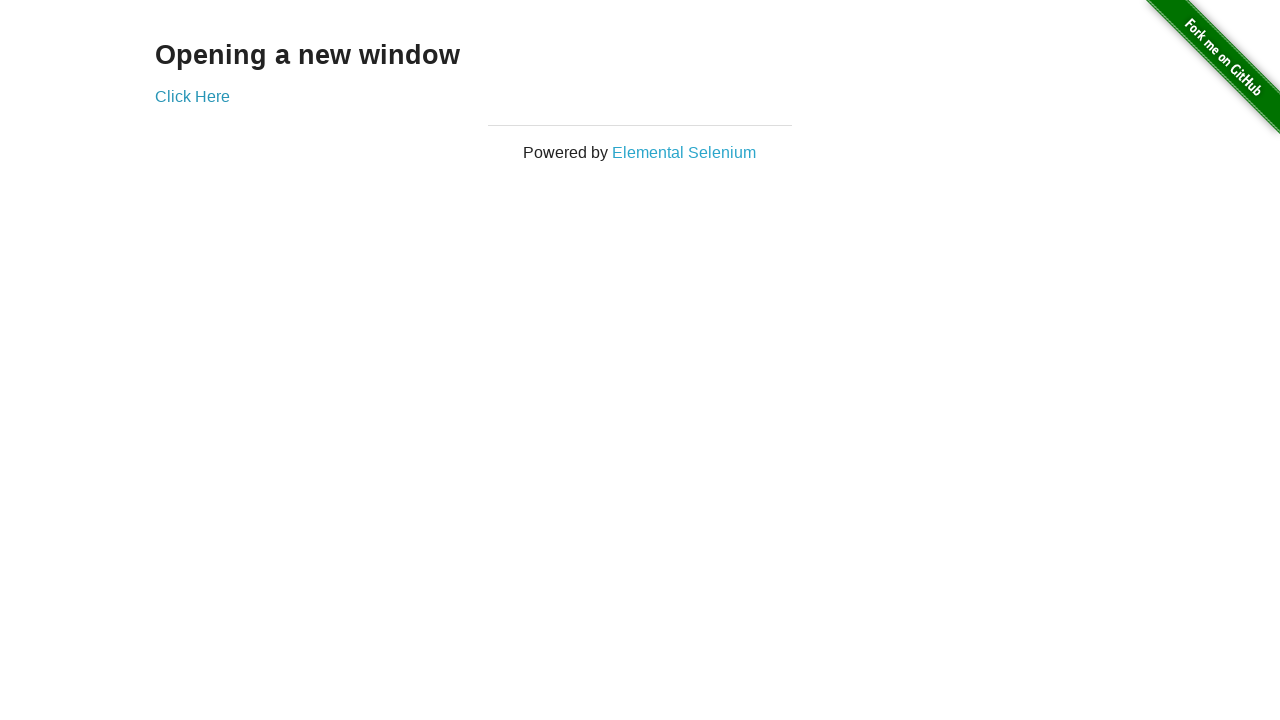

Switched to new window with title: New Window
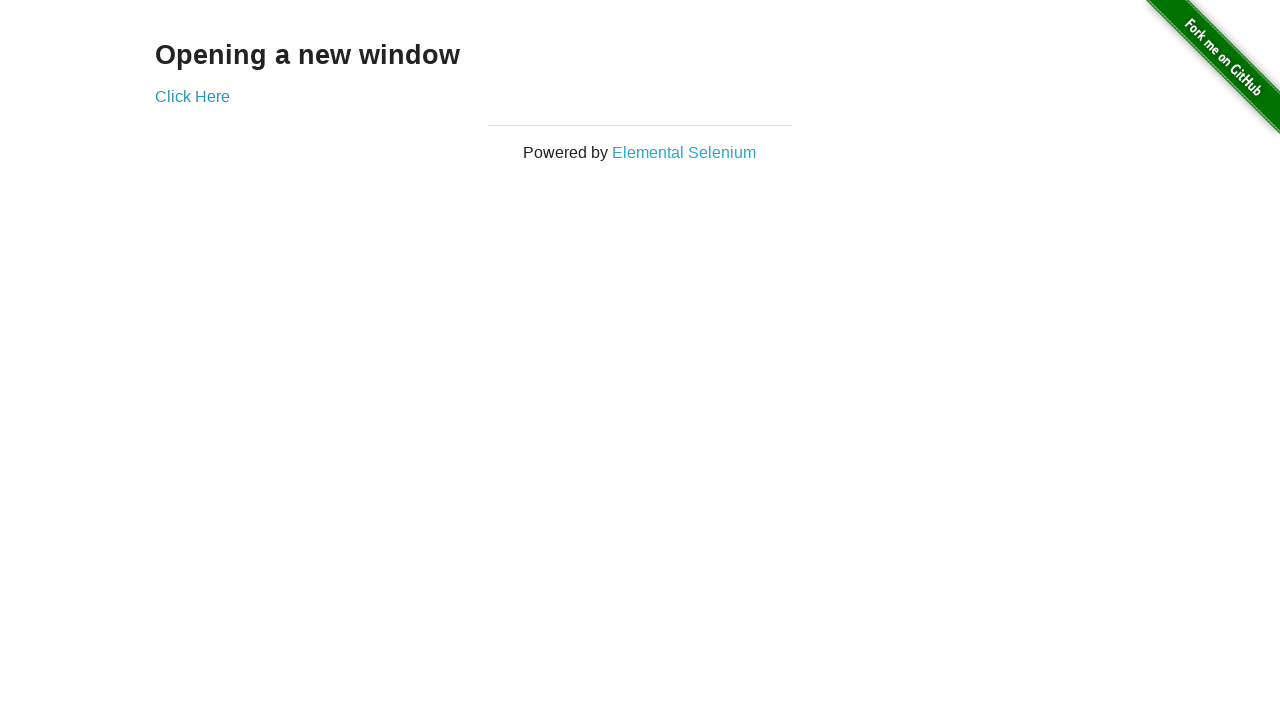

Switched to window with URL: http://the-internet.herokuapp.com/windows
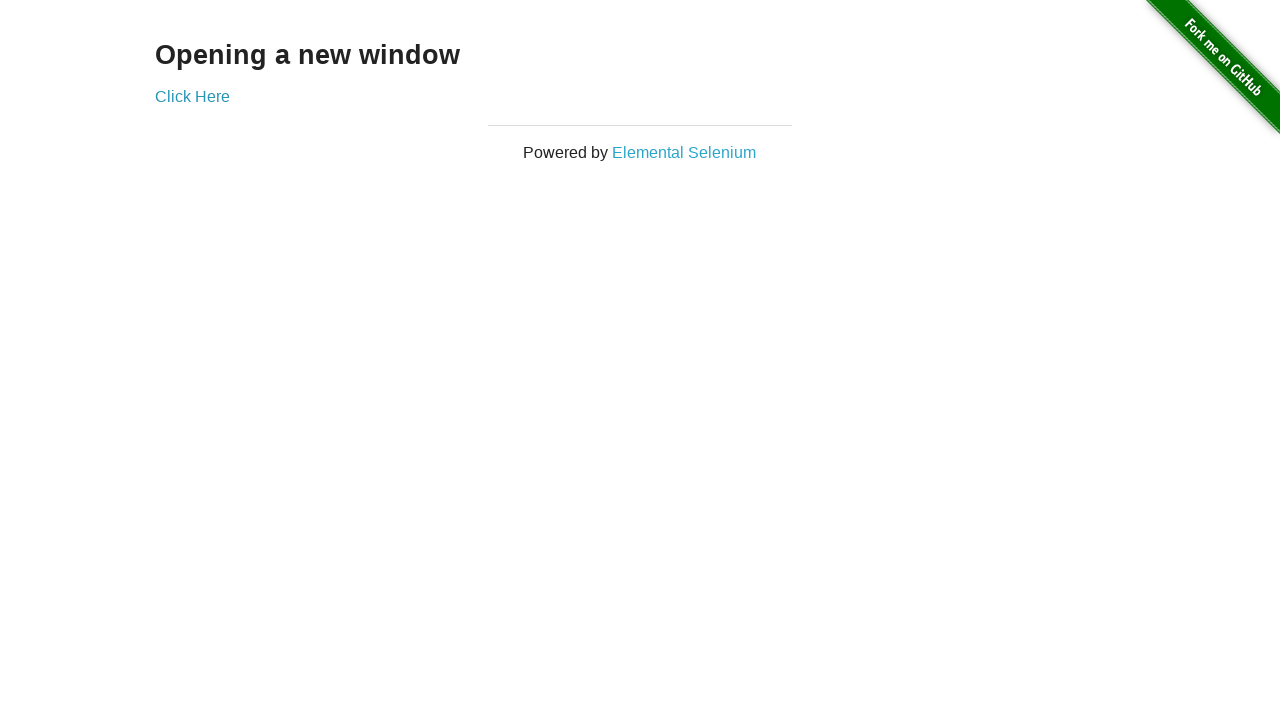

Switched to window with URL: http://the-internet.herokuapp.com/windows/new
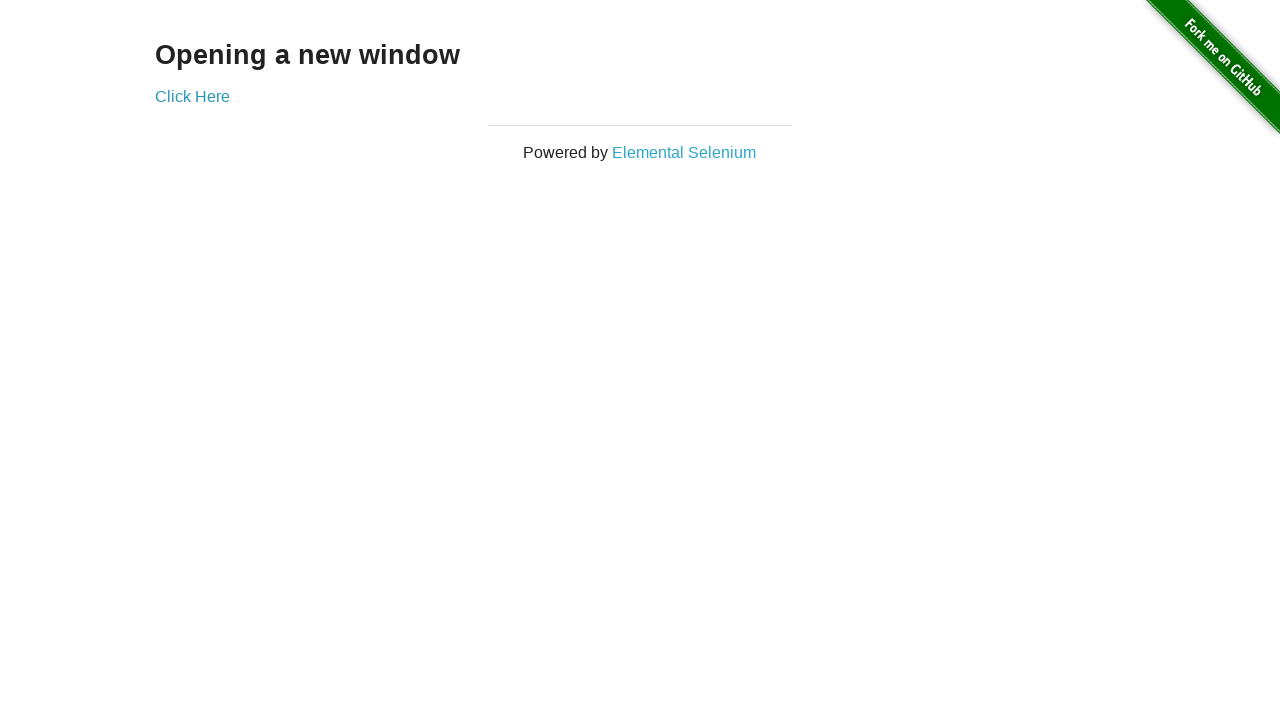

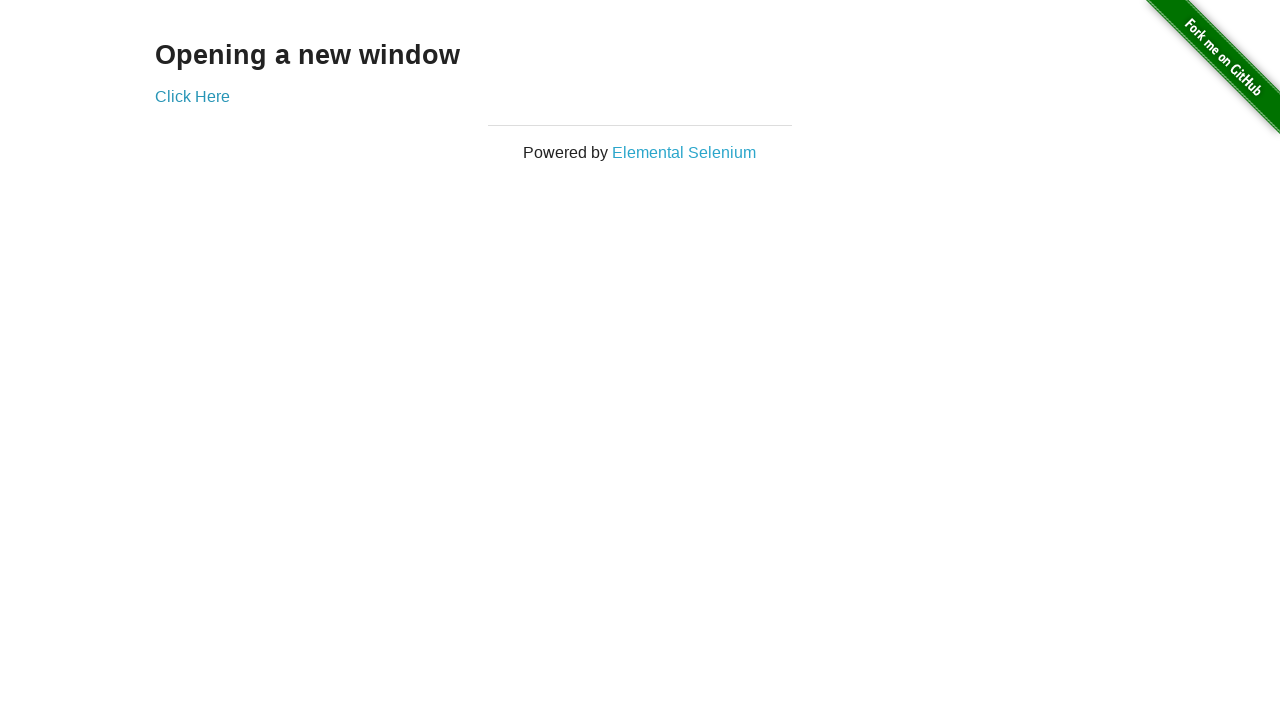